Tests the contact form on a consulting website by filling in name, email (with intentionally invalid format), subject, and message fields, then submitting the form and verifying that an email validation error is displayed.

Starting URL: https://www.consultoriaglobal.com.ar/cgweb/

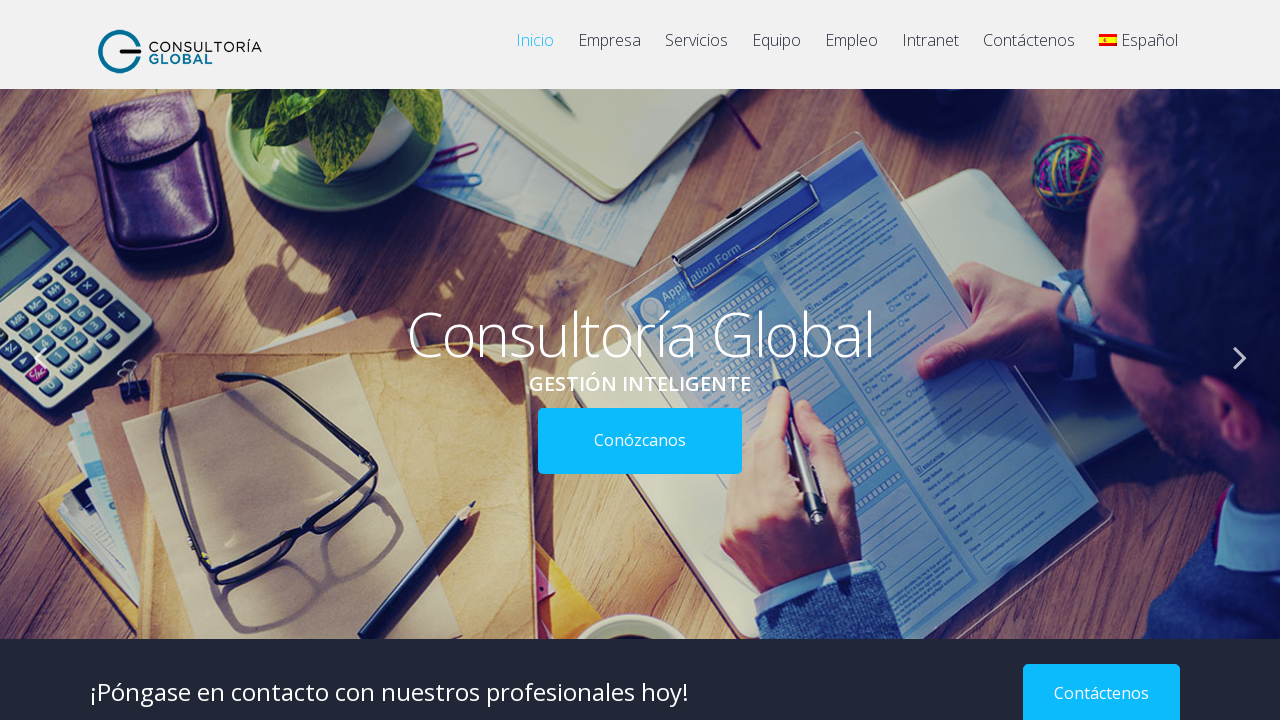

Clicked on the contact menu item at (1029, 50) on #menu-item-1364
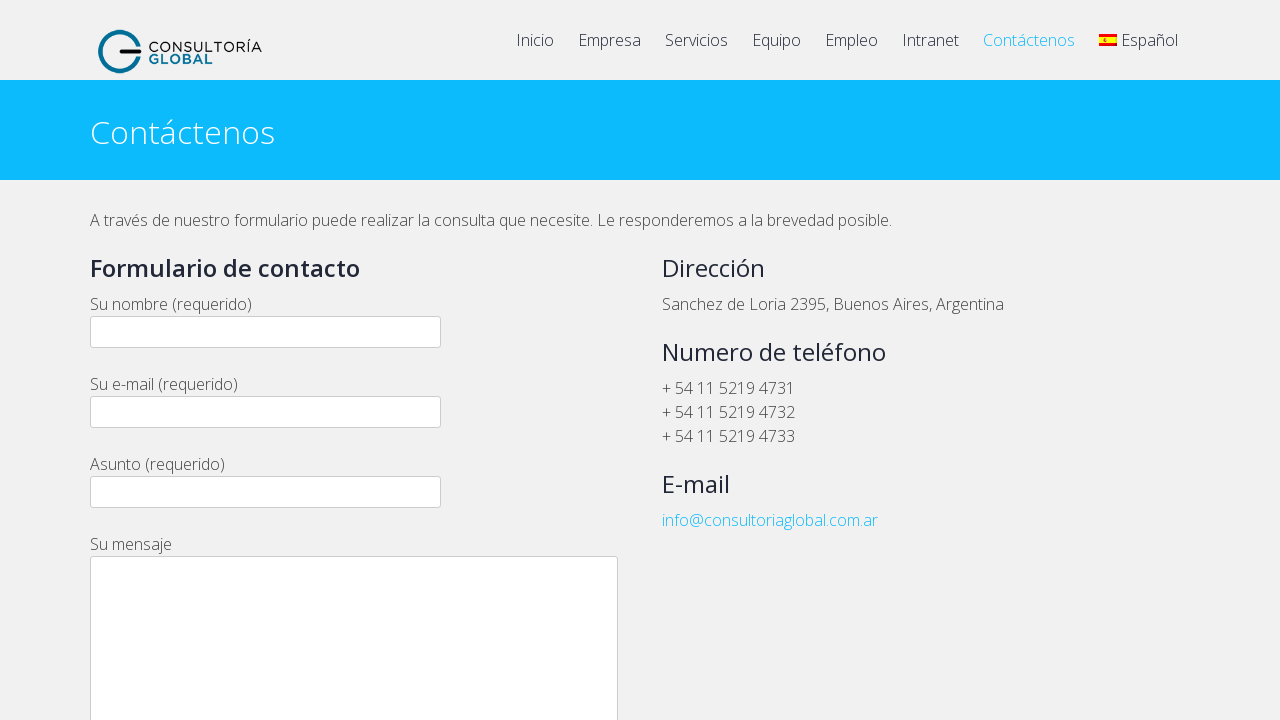

Filled in the name field with 'Maria Gonzalez Rodriguez' on input[name='your-name']
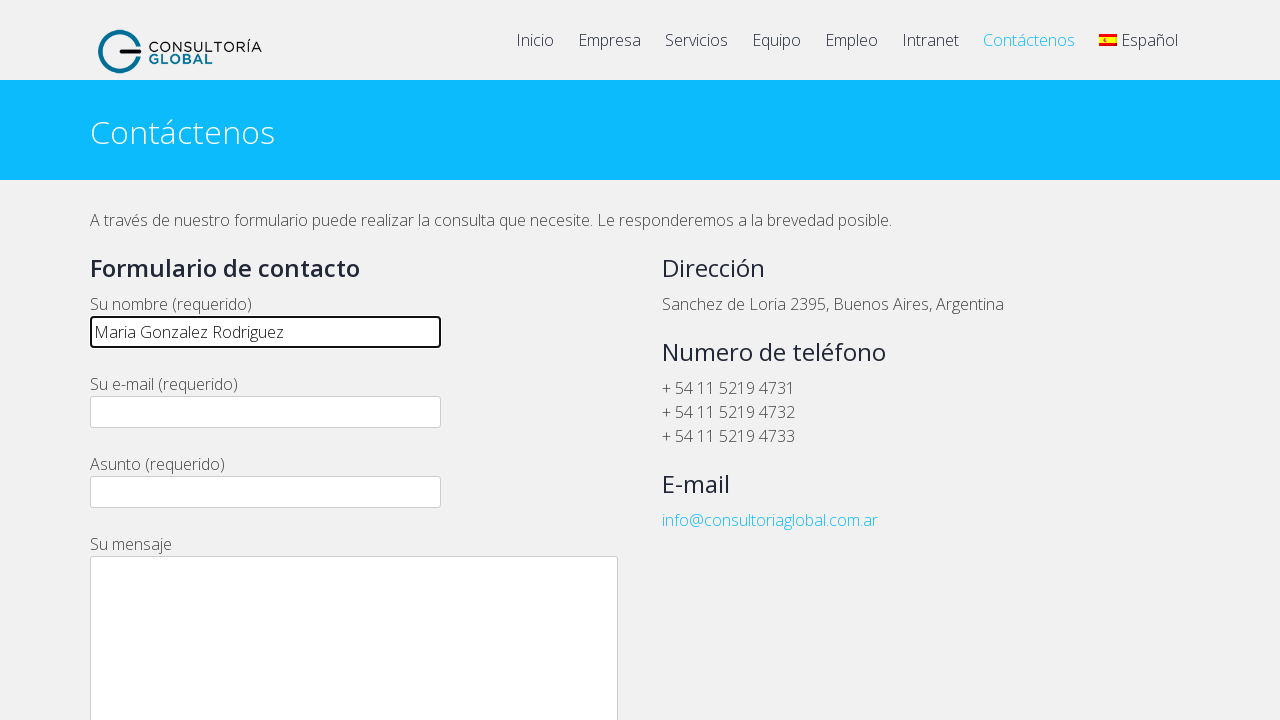

Filled in the email field with intentionally invalid format (missing @) on input[name='your-email']
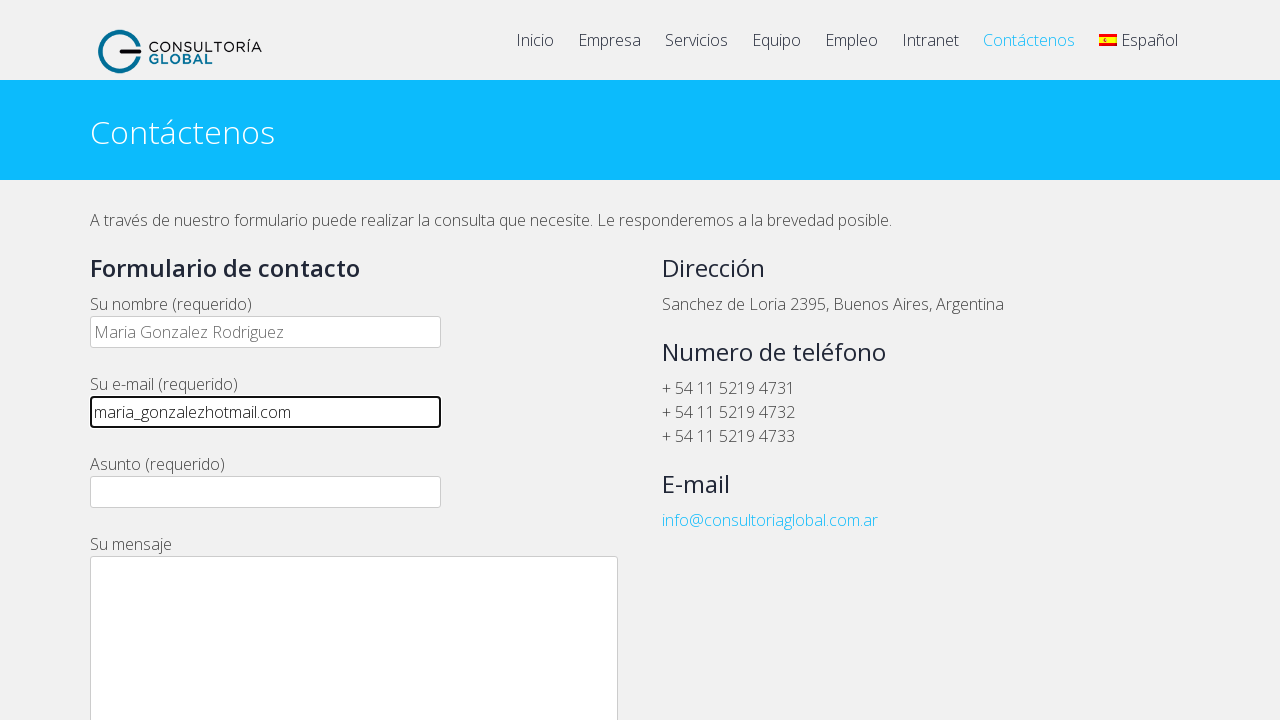

Filled in the subject field with 'Consulta General' on input[name='your-subject']
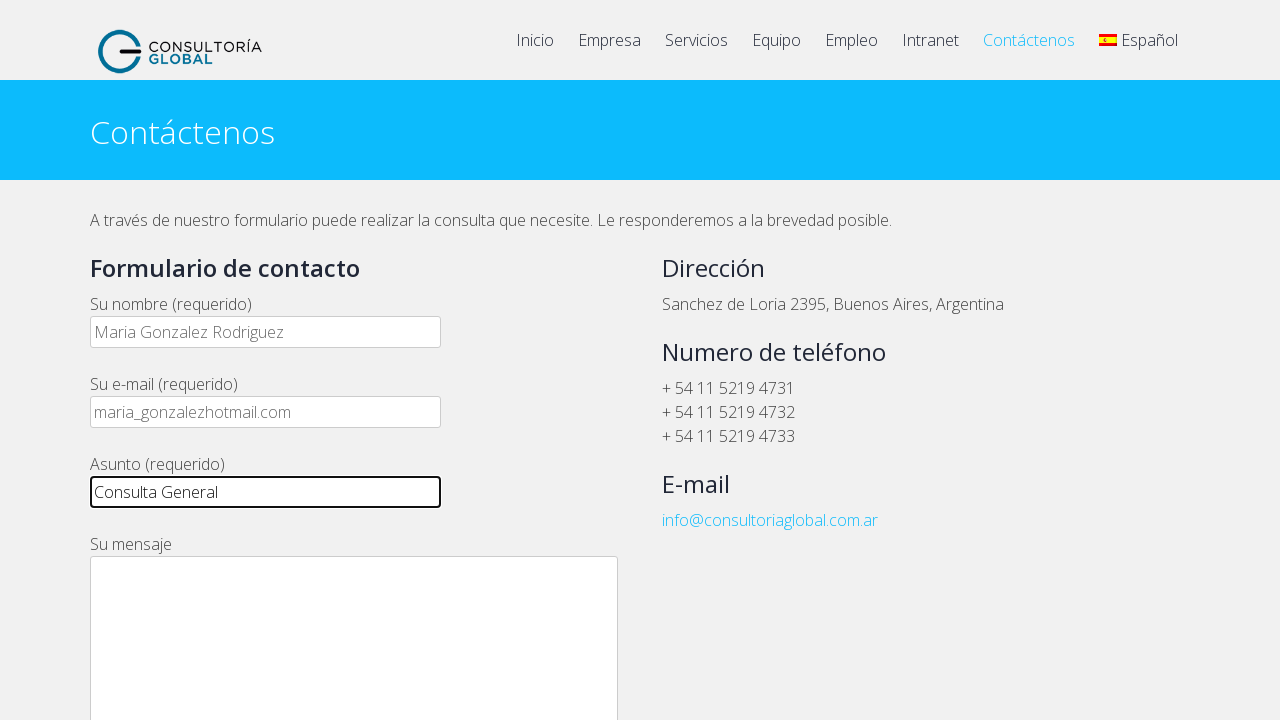

Filled in the message field with inquiry text on textarea[name='your-message']
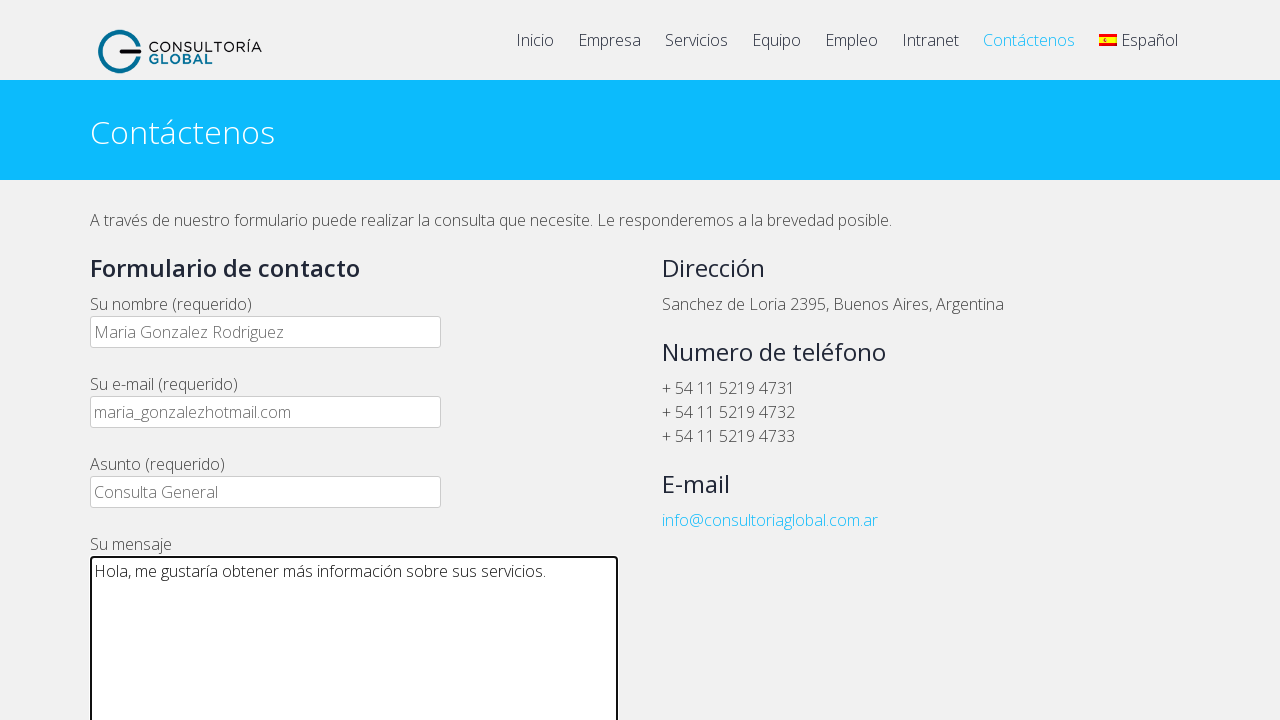

Clicked the submit button to submit the form at (144, 360) on .wpcf7-form-control.wpcf7-submit
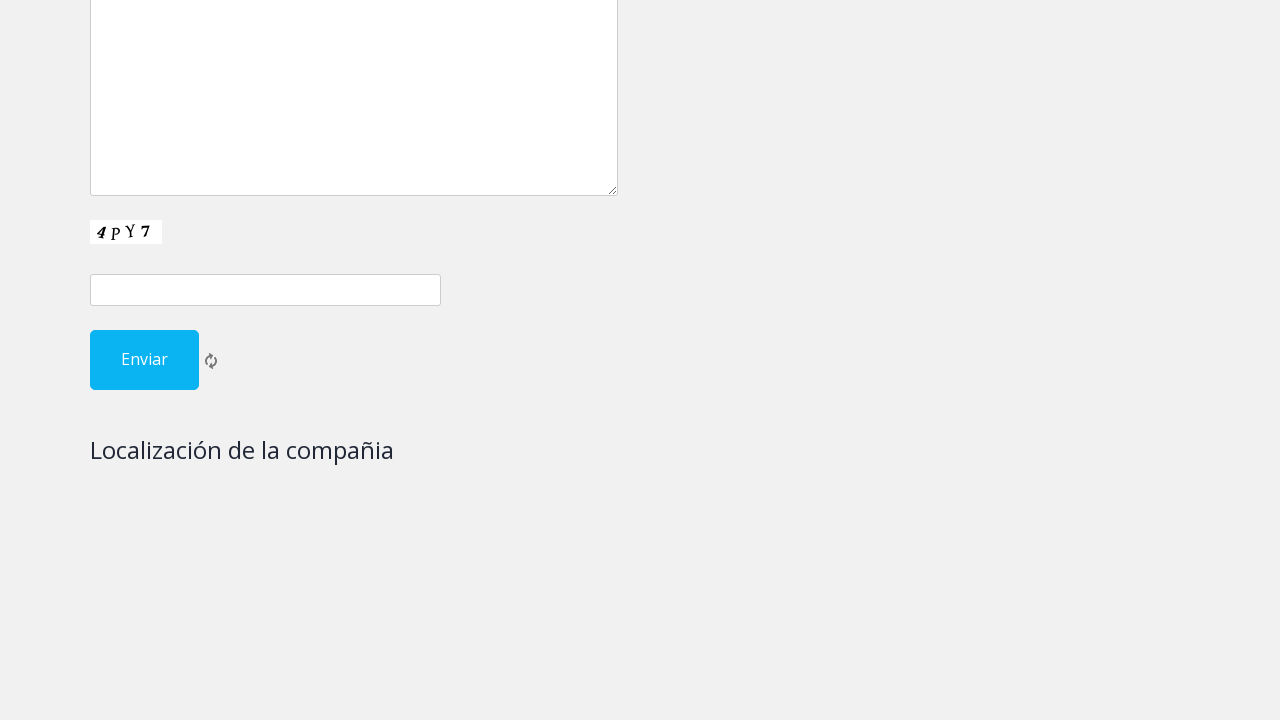

Email validation error message appeared
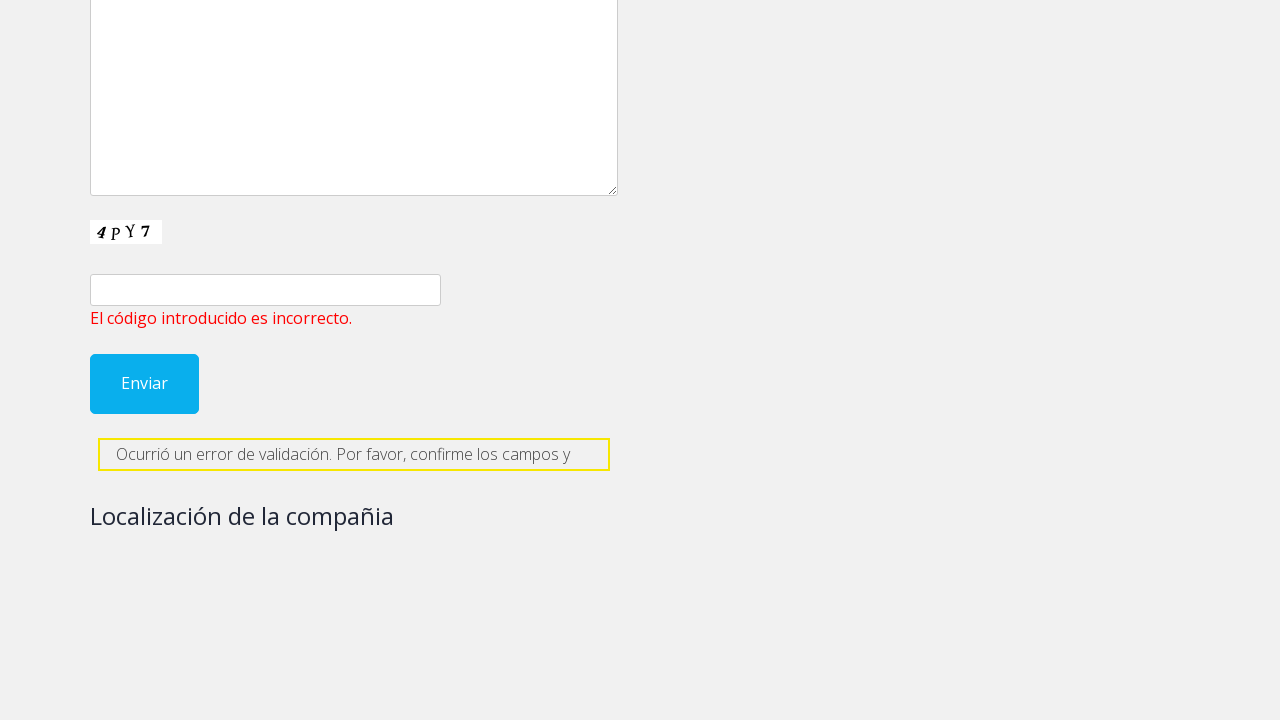

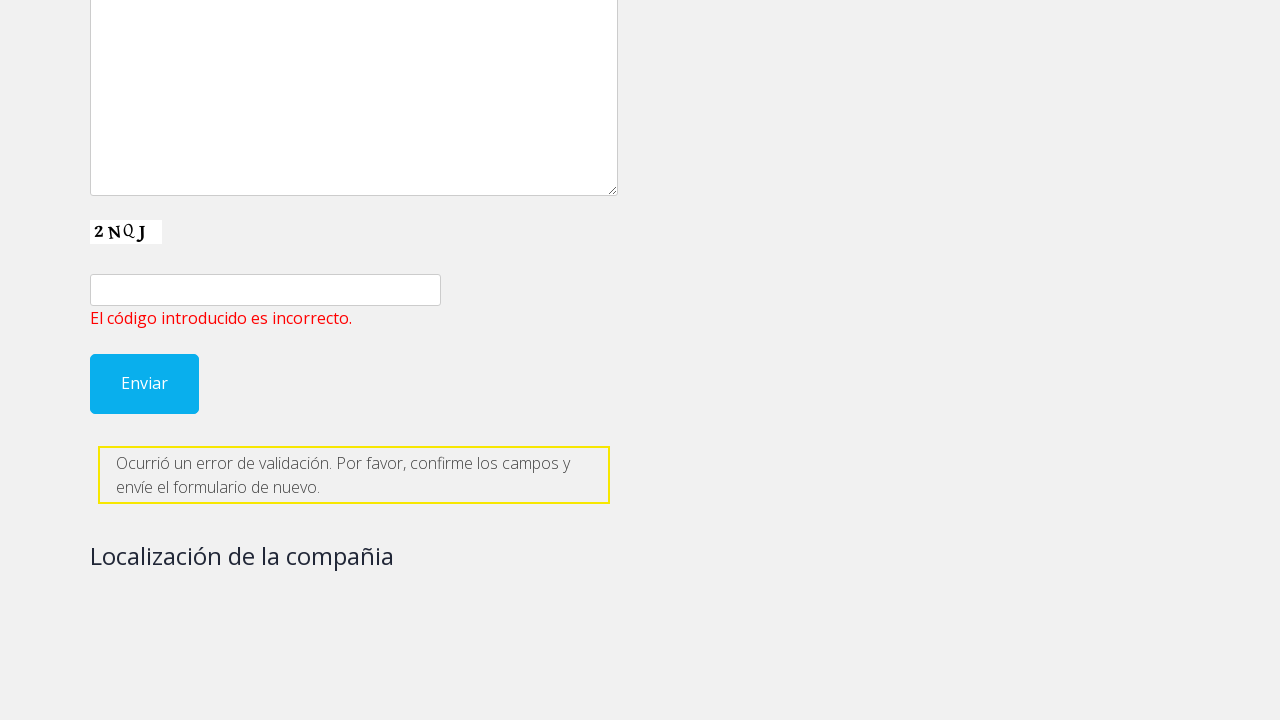